Tests right-click context menu functionality by right-clicking an element and selecting 'Copy' from the context menu options

Starting URL: https://swisnl.github.io/jQuery-contextMenu/demo.html

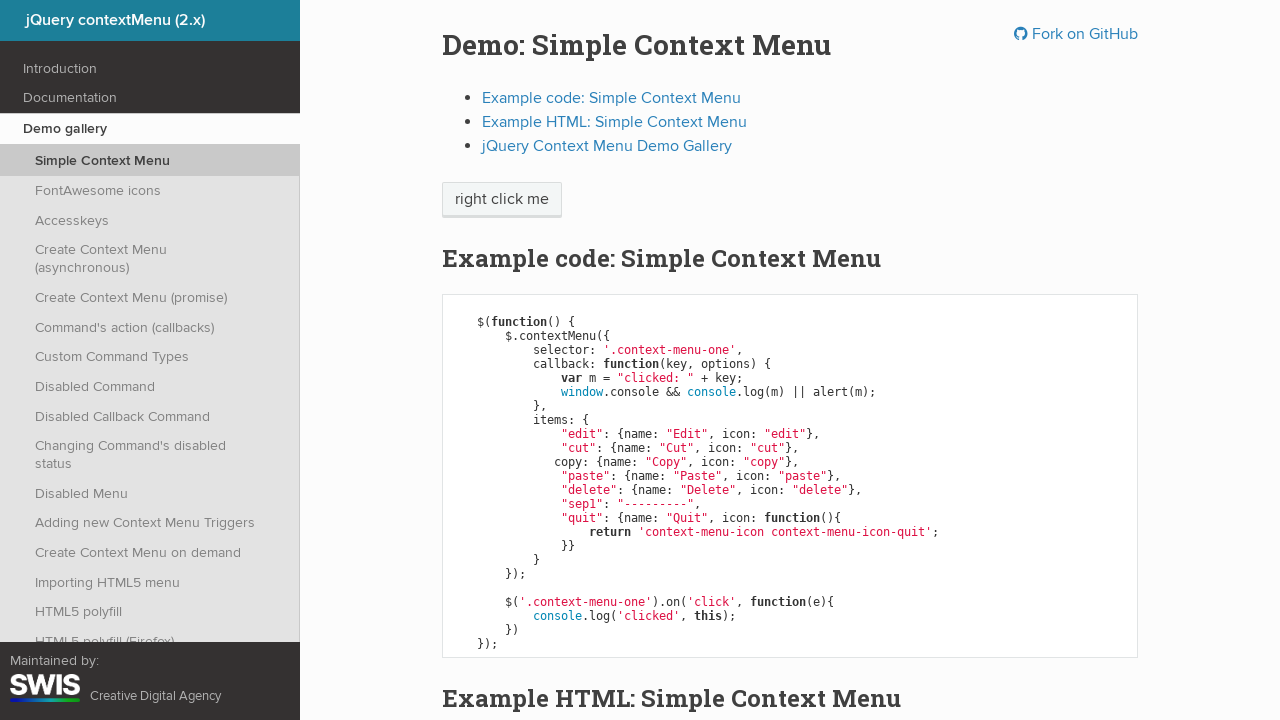

Located the right-click target element
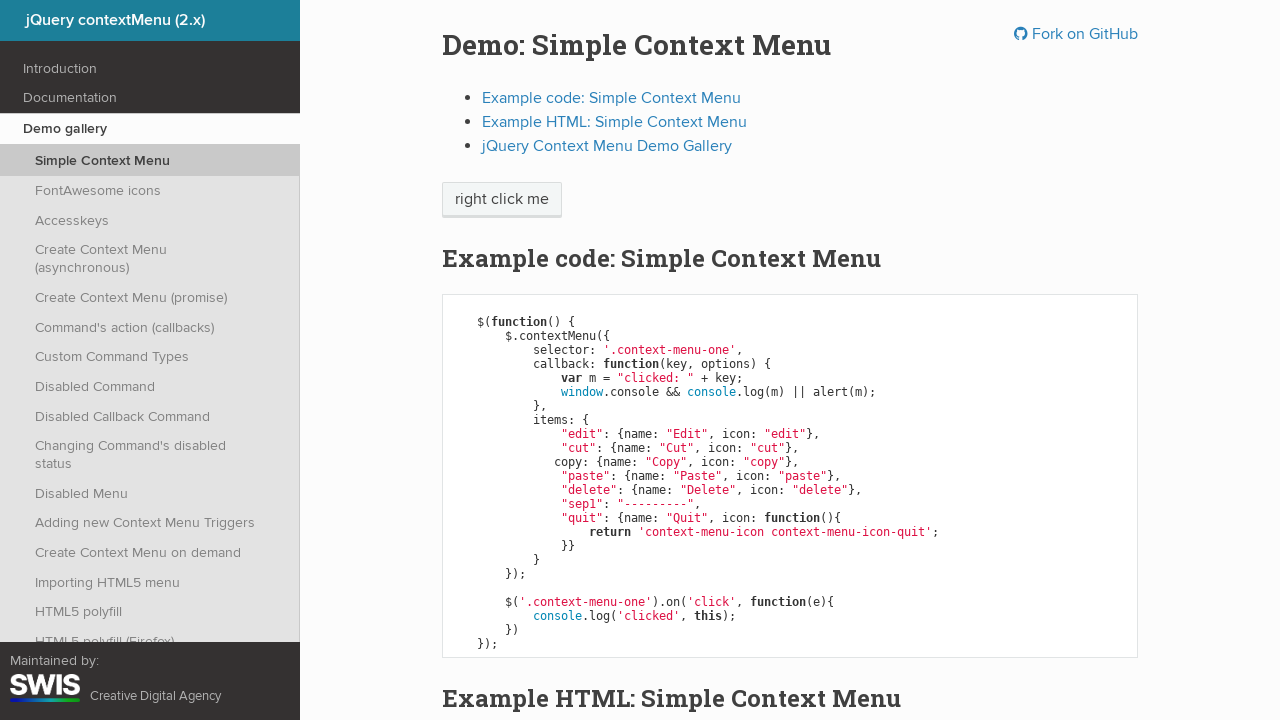

Performed right-click on the target element at (502, 200) on xpath=//span[text()='right click me']
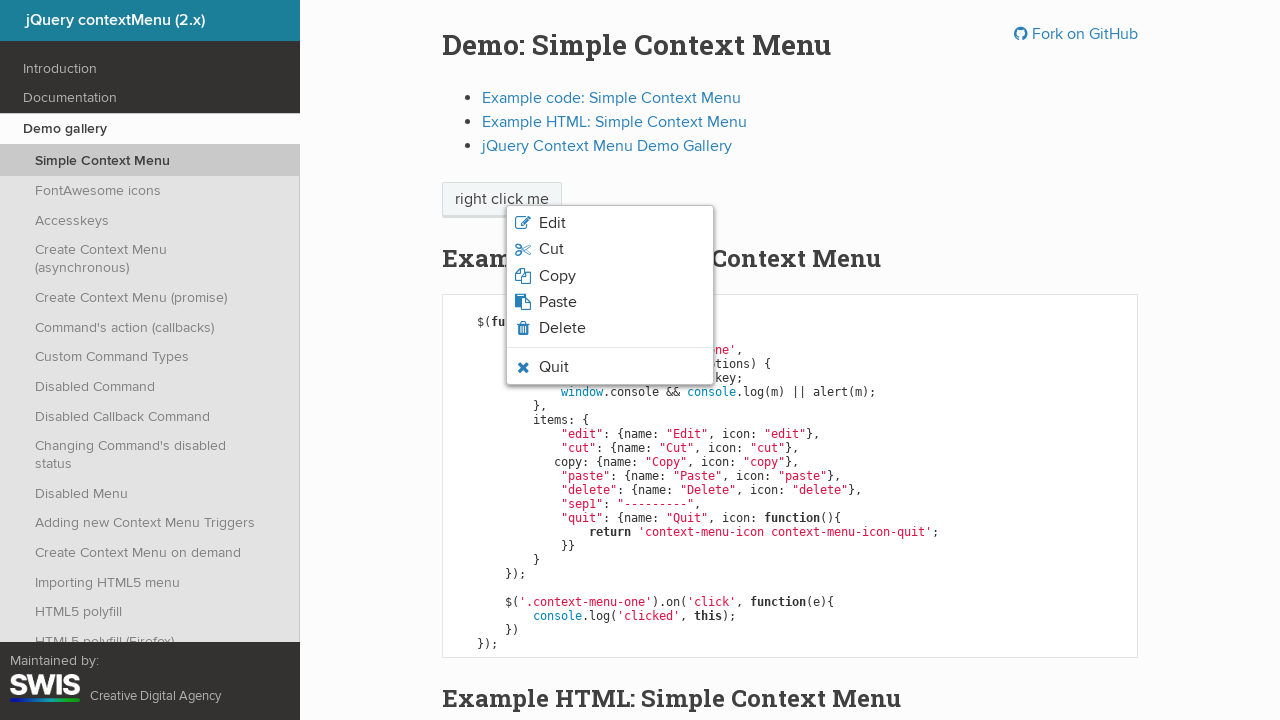

Context menu appeared
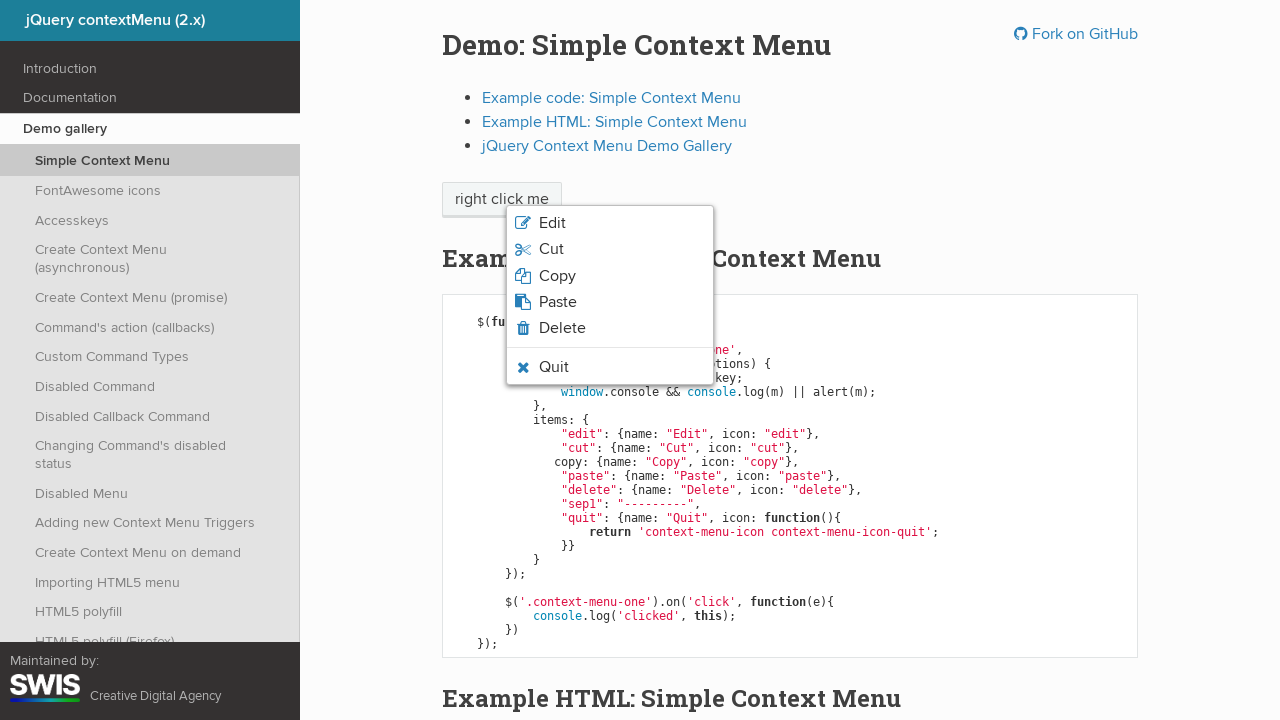

Retrieved all context menu options
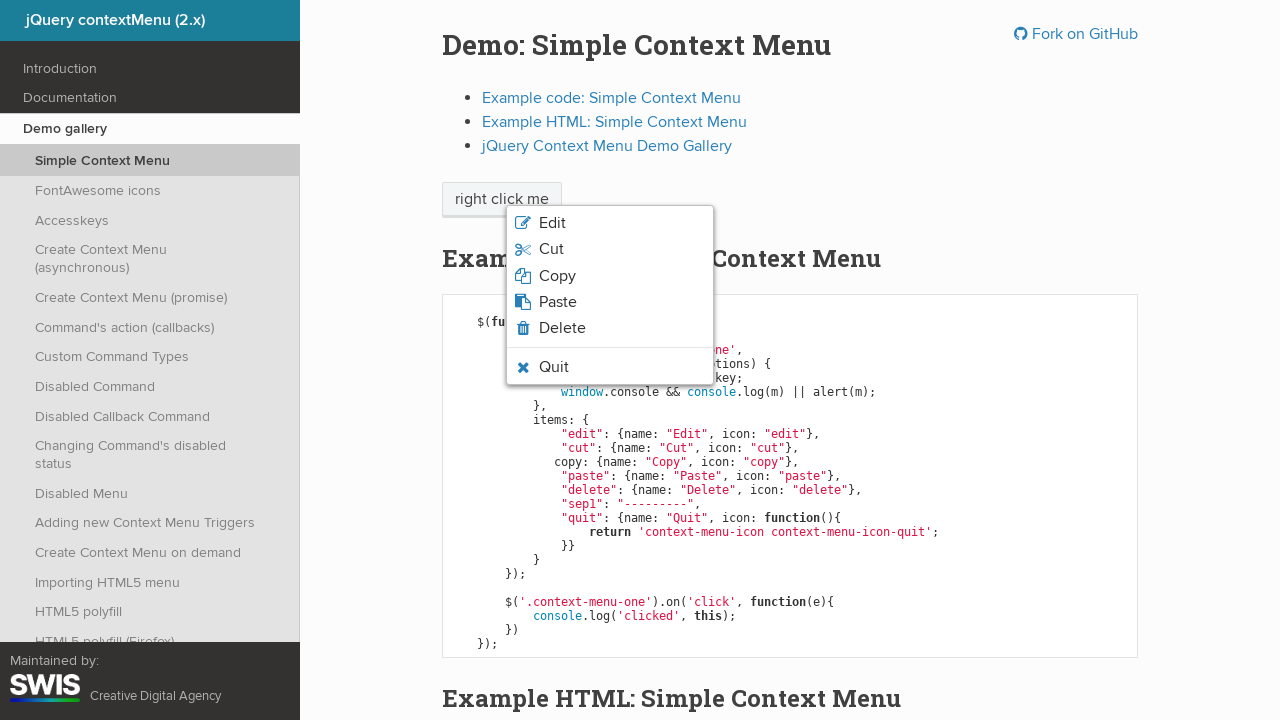

Clicked 'Copy' option from context menu at (557, 276) on xpath=//ul[contains(@class,'context-menu-list')]/li/span >> nth=2
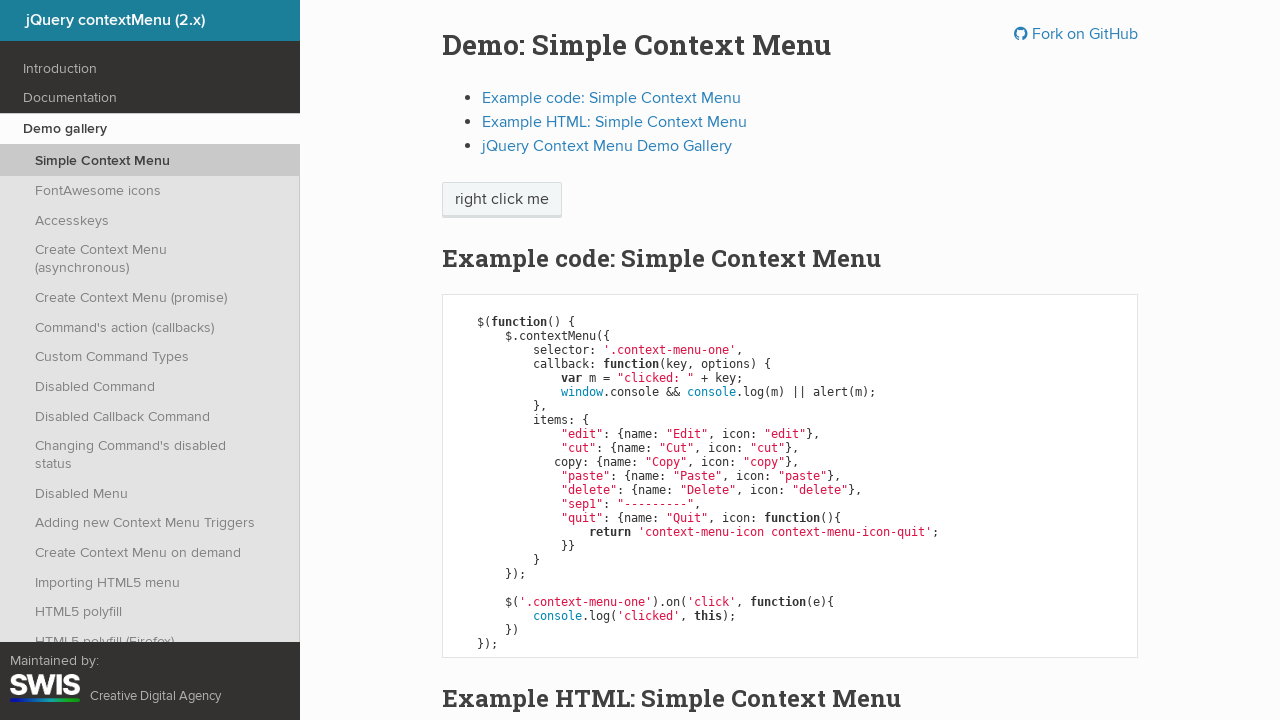

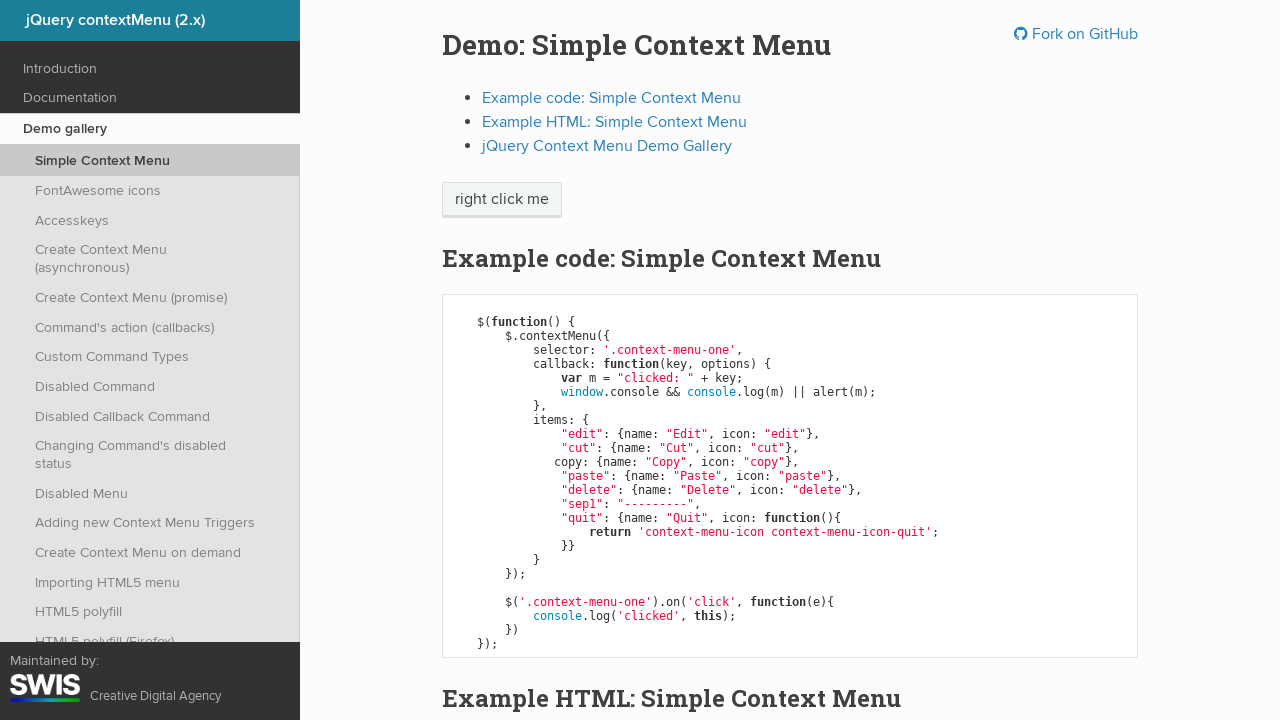